Tests alert handling by clicking a button that triggers a prompt alert and entering data into it

Starting URL: https://demoqa.com/alerts

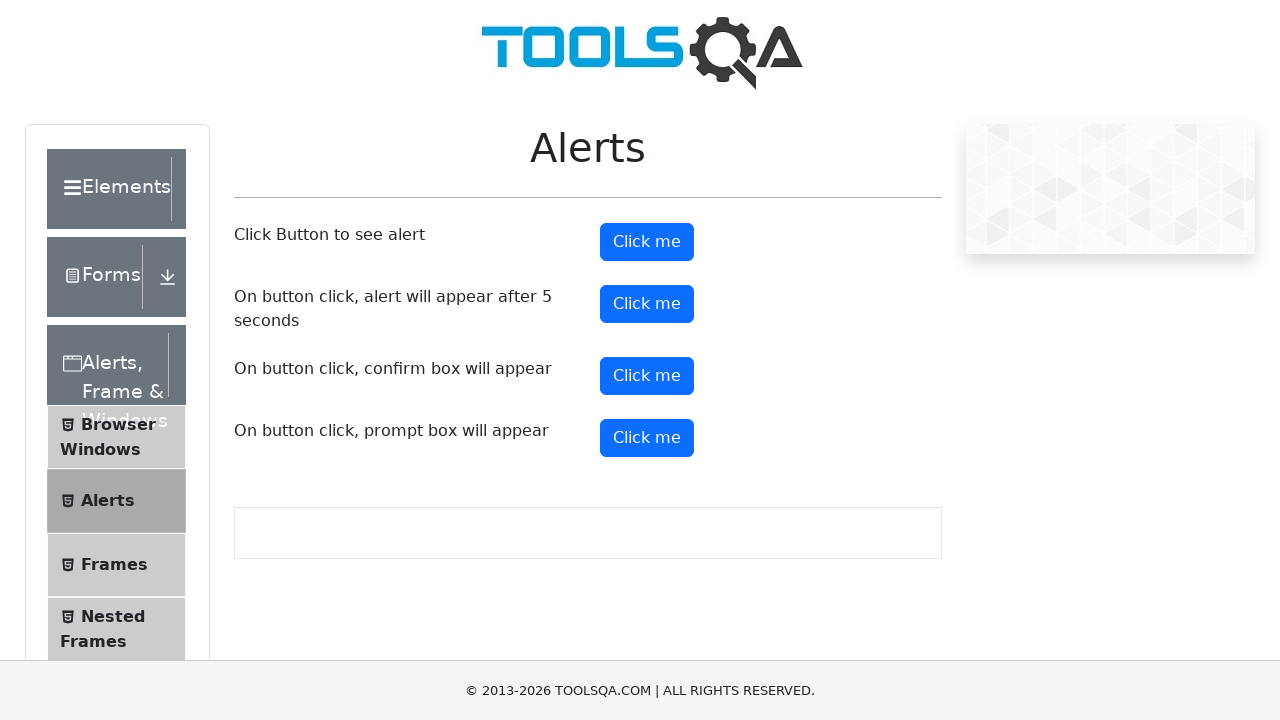

Clicked prompt button to trigger alert at (647, 438) on #promtButton
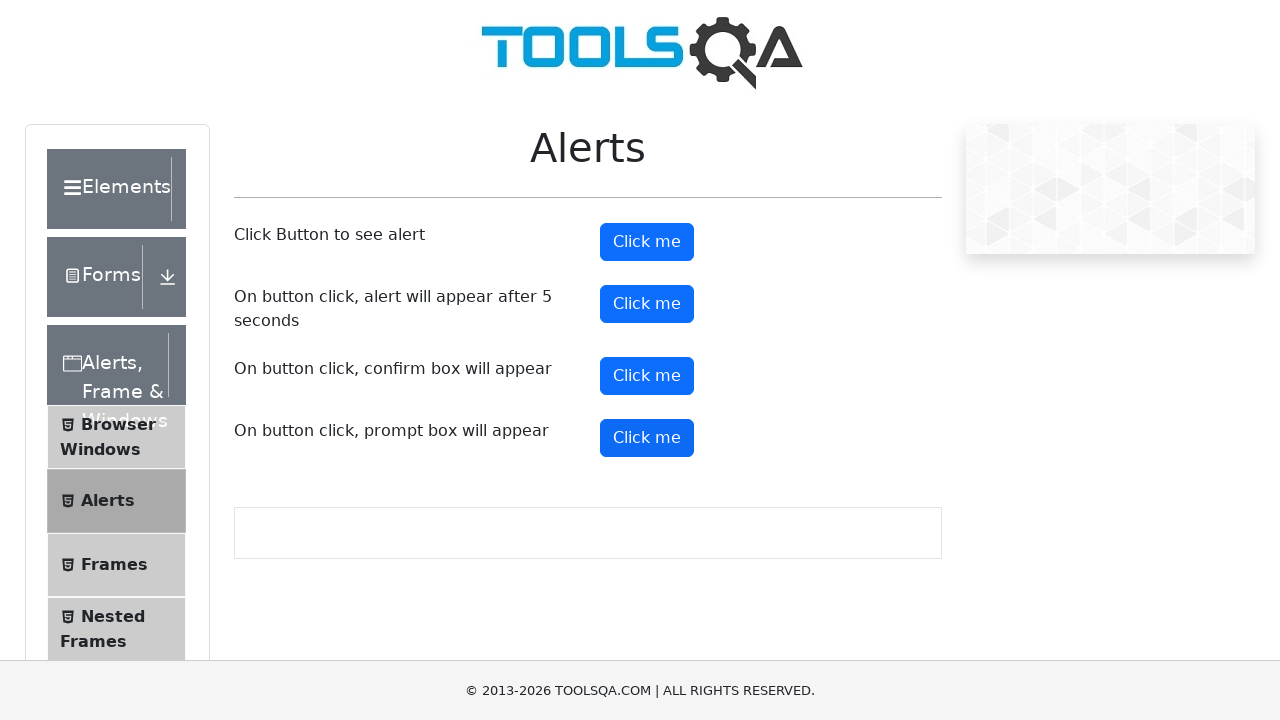

Set up dialog handler to accept prompt with 'Alert data'
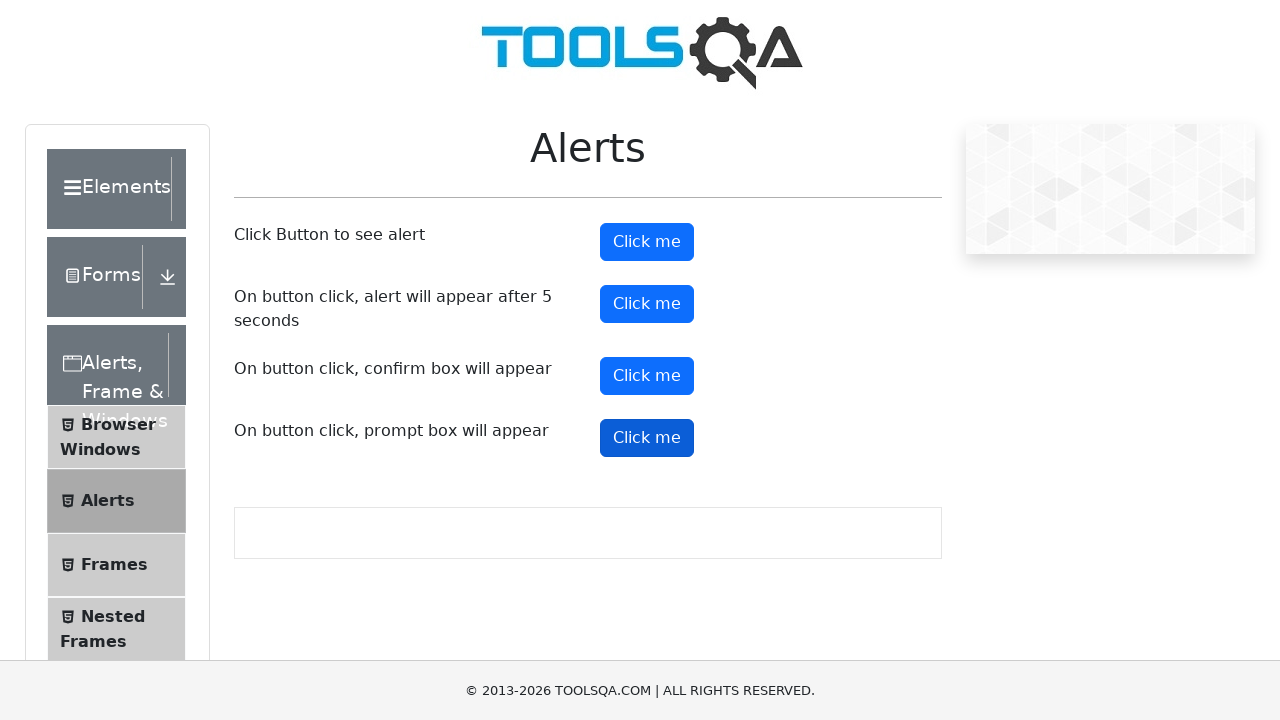

Waited 500ms for dialog handling to complete
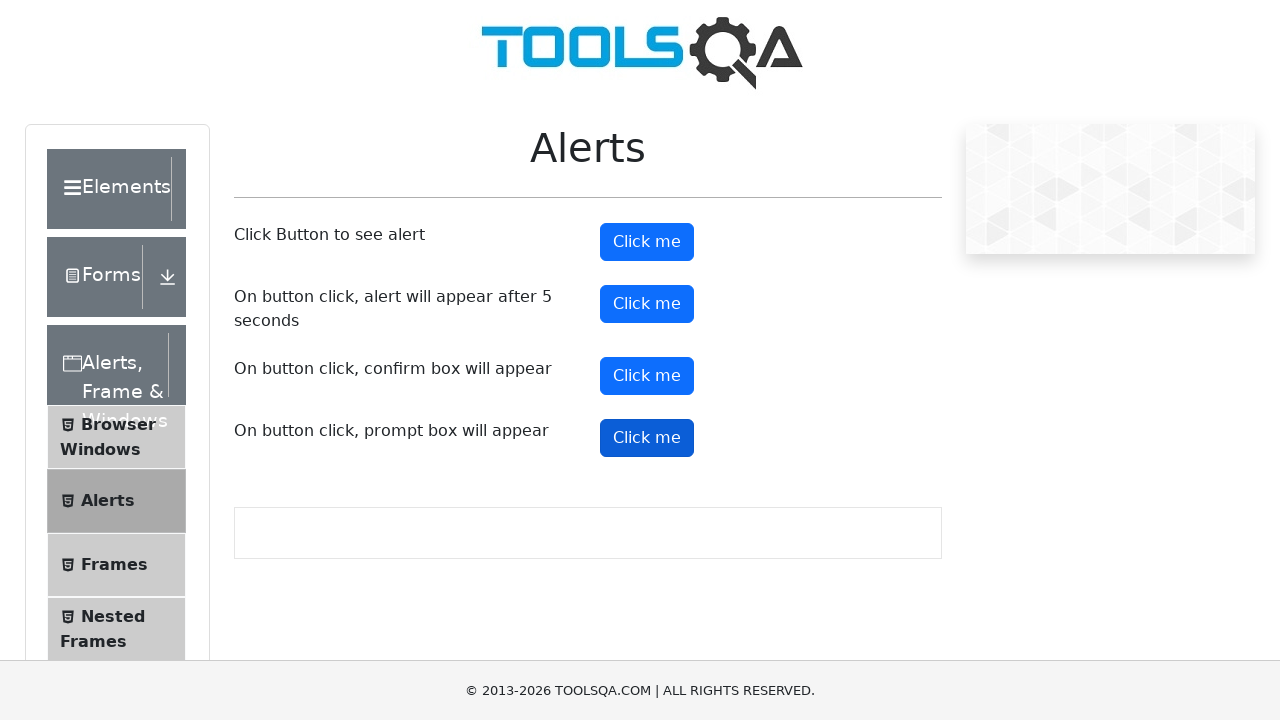

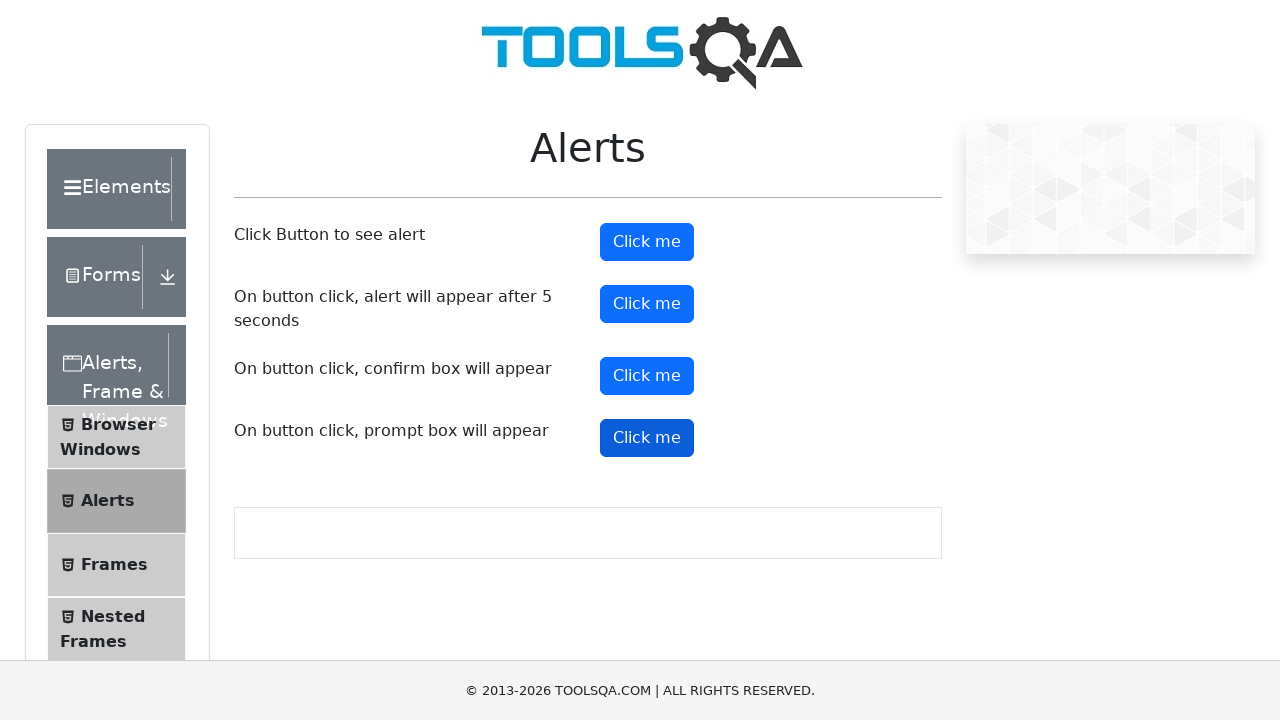